Clicks on Form Authentication link and verifies the URL changes to the login page

Starting URL: https://the-internet.herokuapp.com/

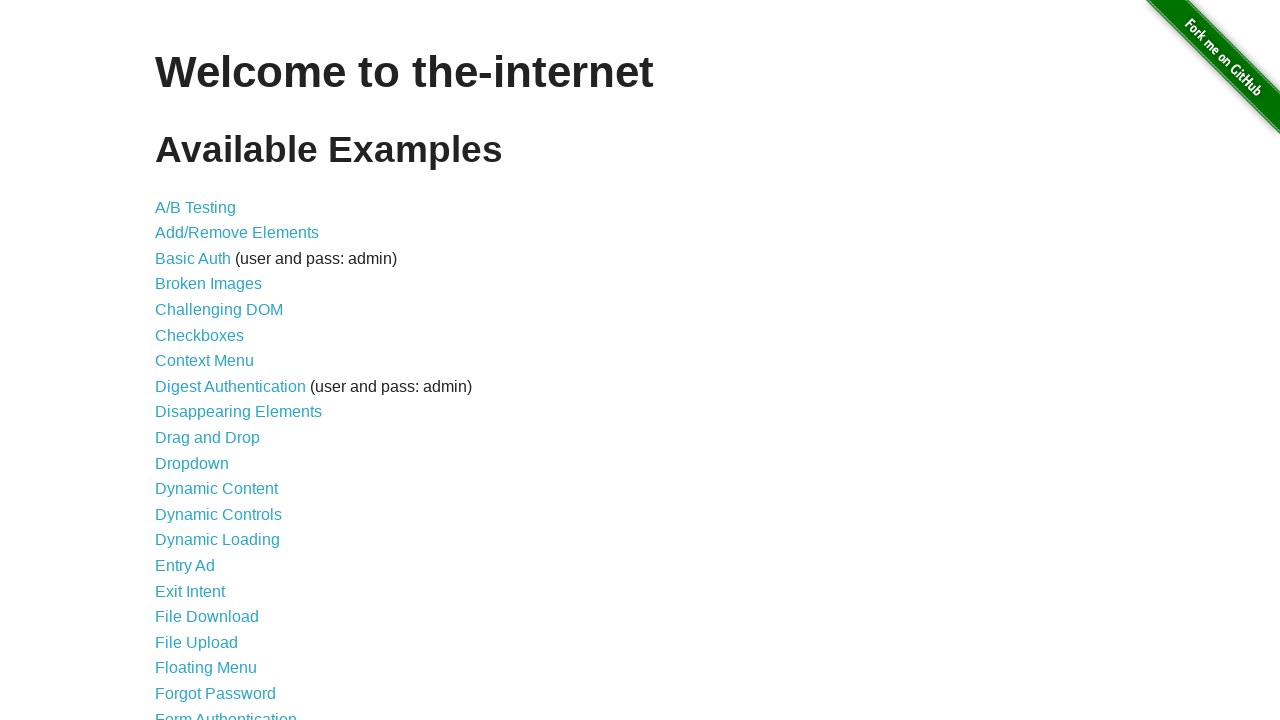

Clicked on Form Authentication link at (226, 712) on xpath=//a[contains(text(), 'Form Authentication')]
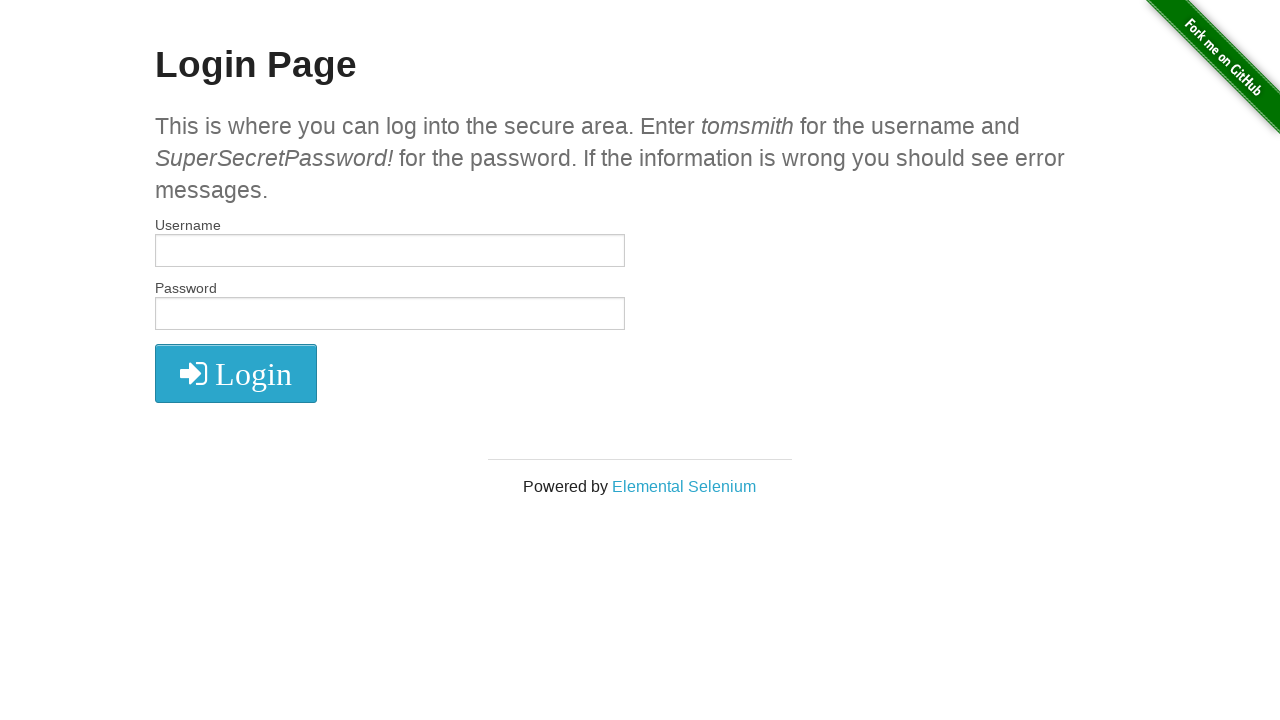

Verified URL changed to login page (https://the-internet.herokuapp.com/login)
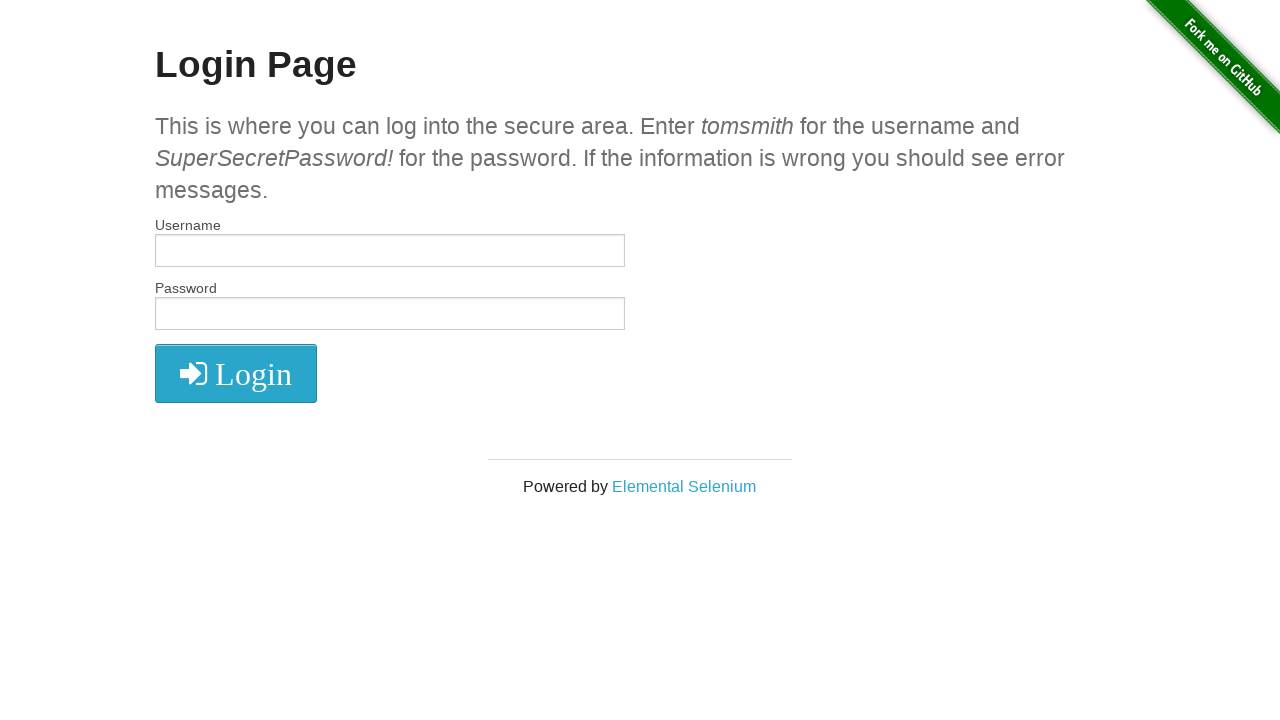

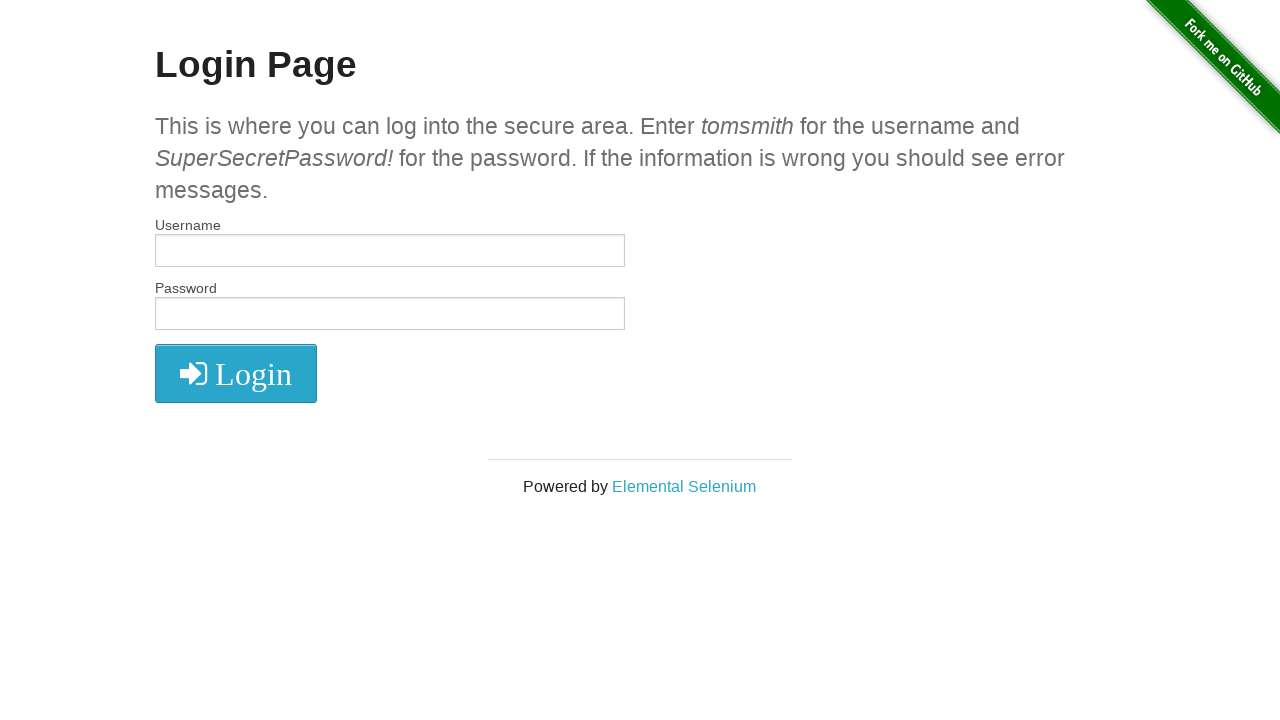